Tests Python.org search functionality by searching for "pycon"

Starting URL: http://www.python.org

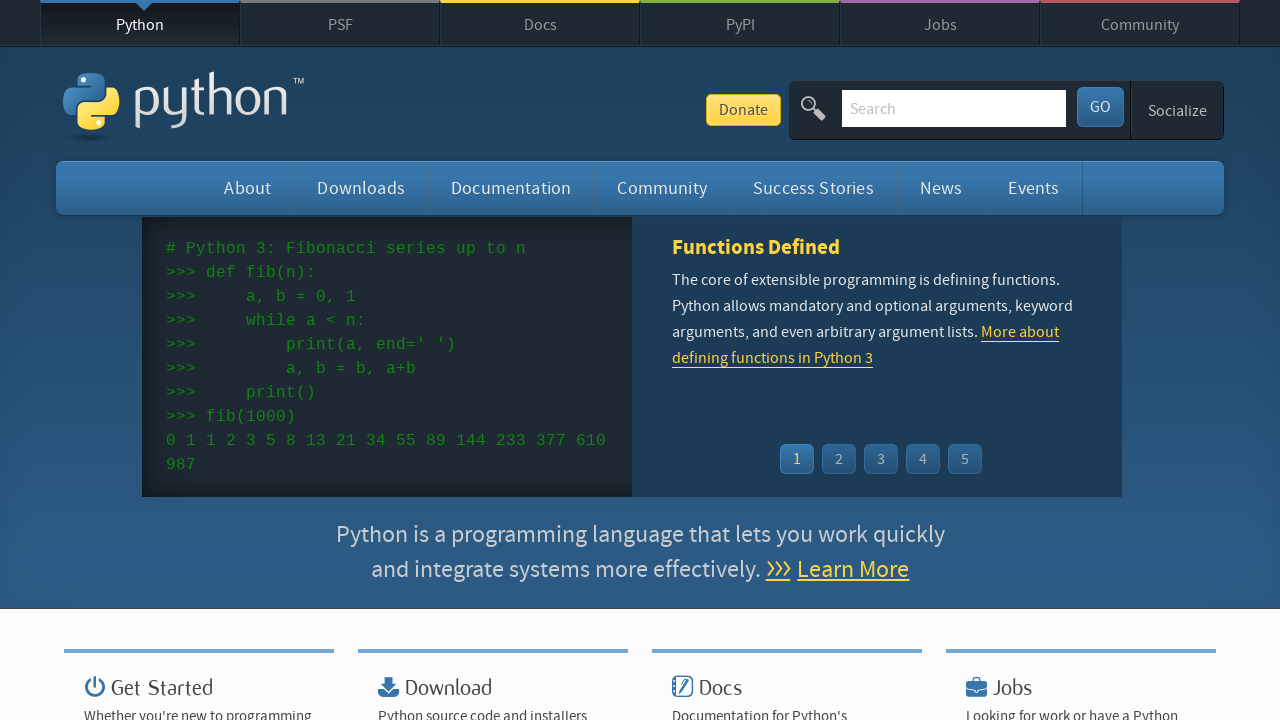

Cleared search input field on input[name='q']
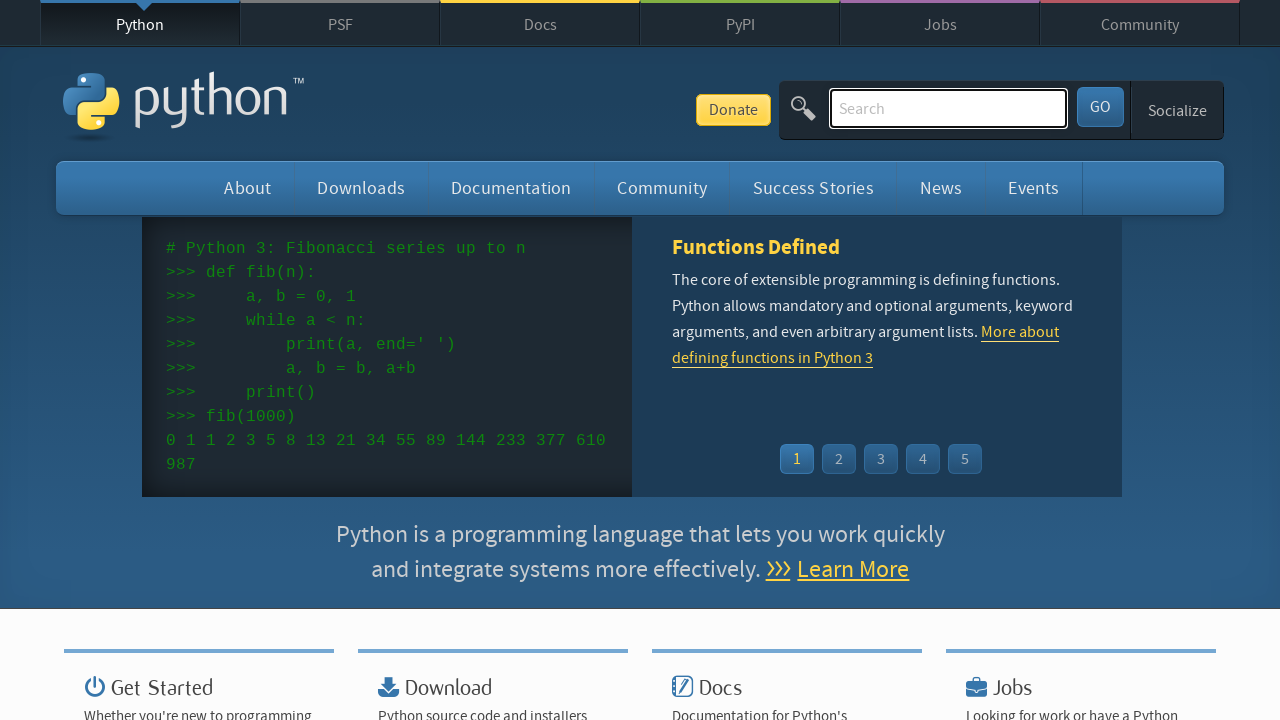

Filled search field with 'pycon' on input[name='q']
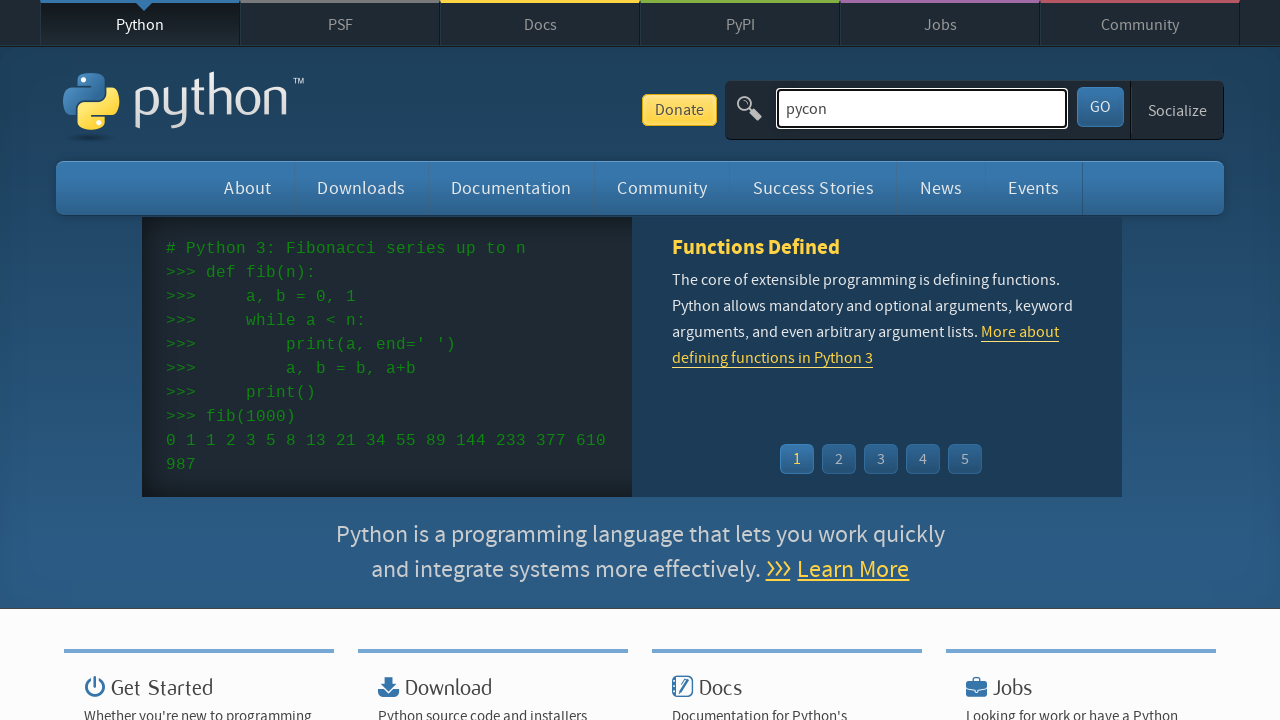

Pressed Enter to submit search for 'pycon' on input[name='q']
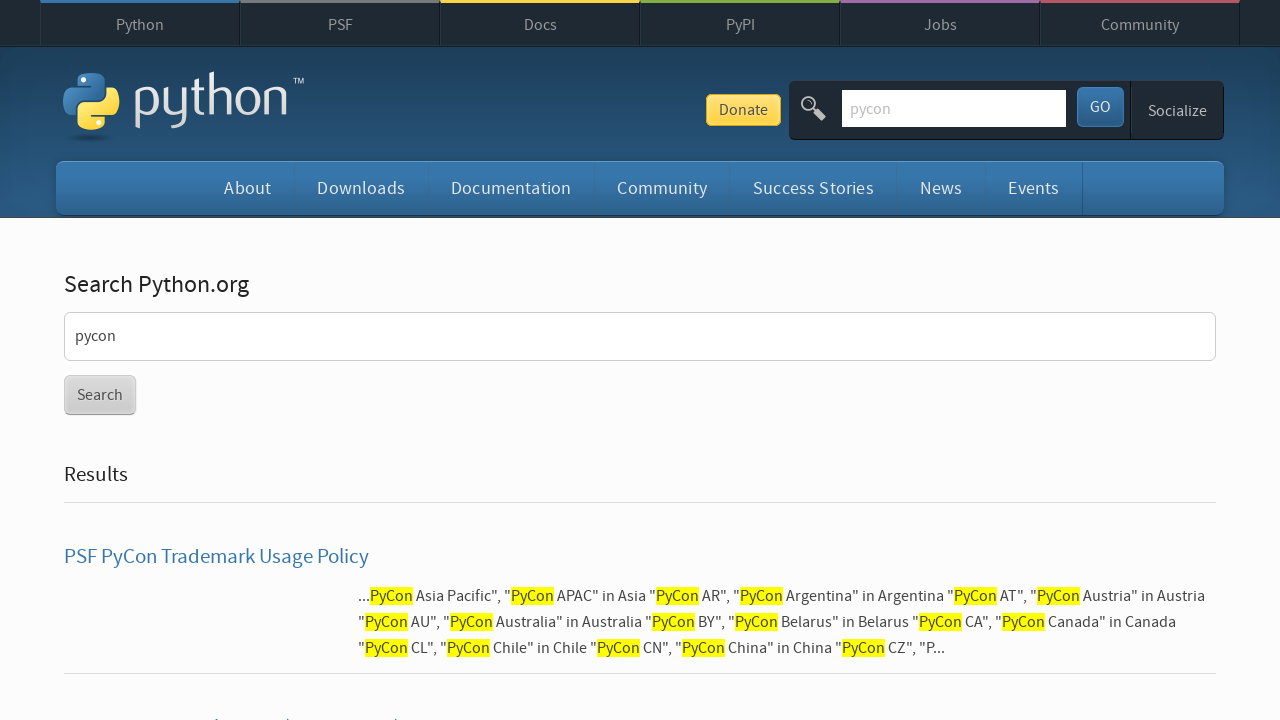

Search results loaded and network idle
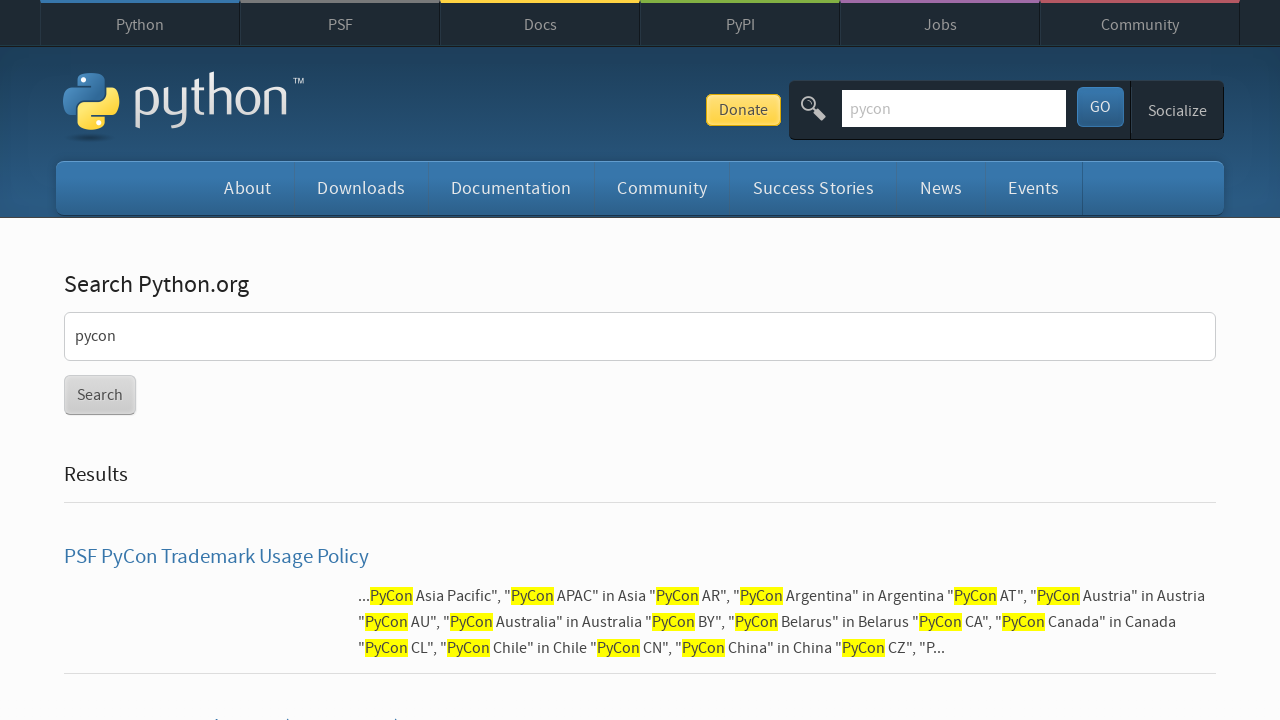

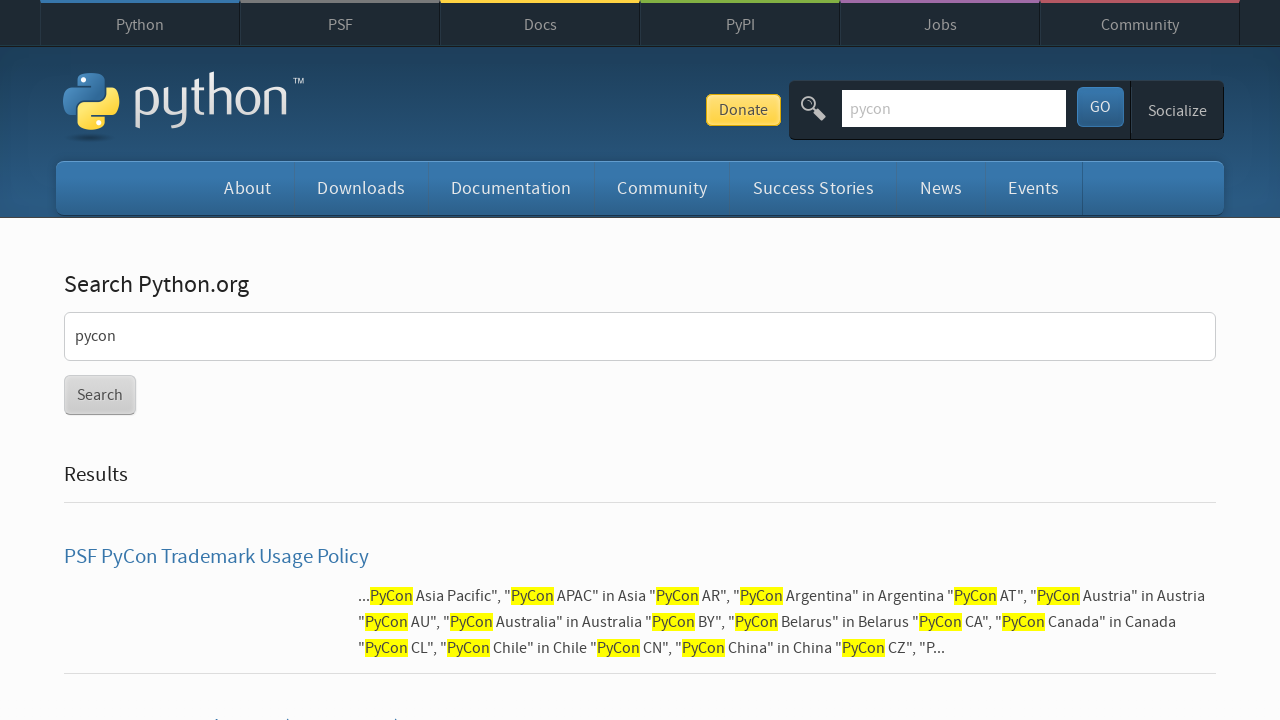